Tests mouse actions by performing a right-click on a designated area, verifying the alert message, accepting the alert, then clicking a link that opens in a new tab and verifying the new page's heading.

Starting URL: https://the-internet.herokuapp.com/context_menu

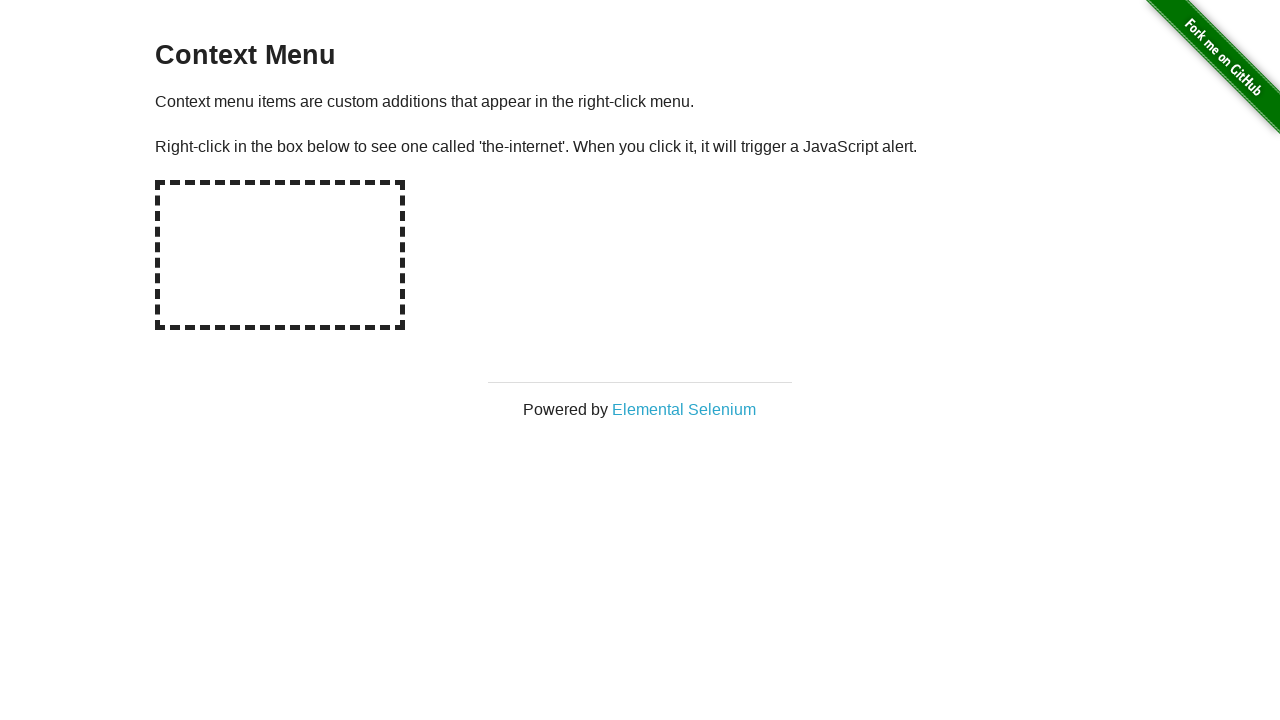

Right-clicked on the hot-spot area to open context menu at (280, 255) on #hot-spot
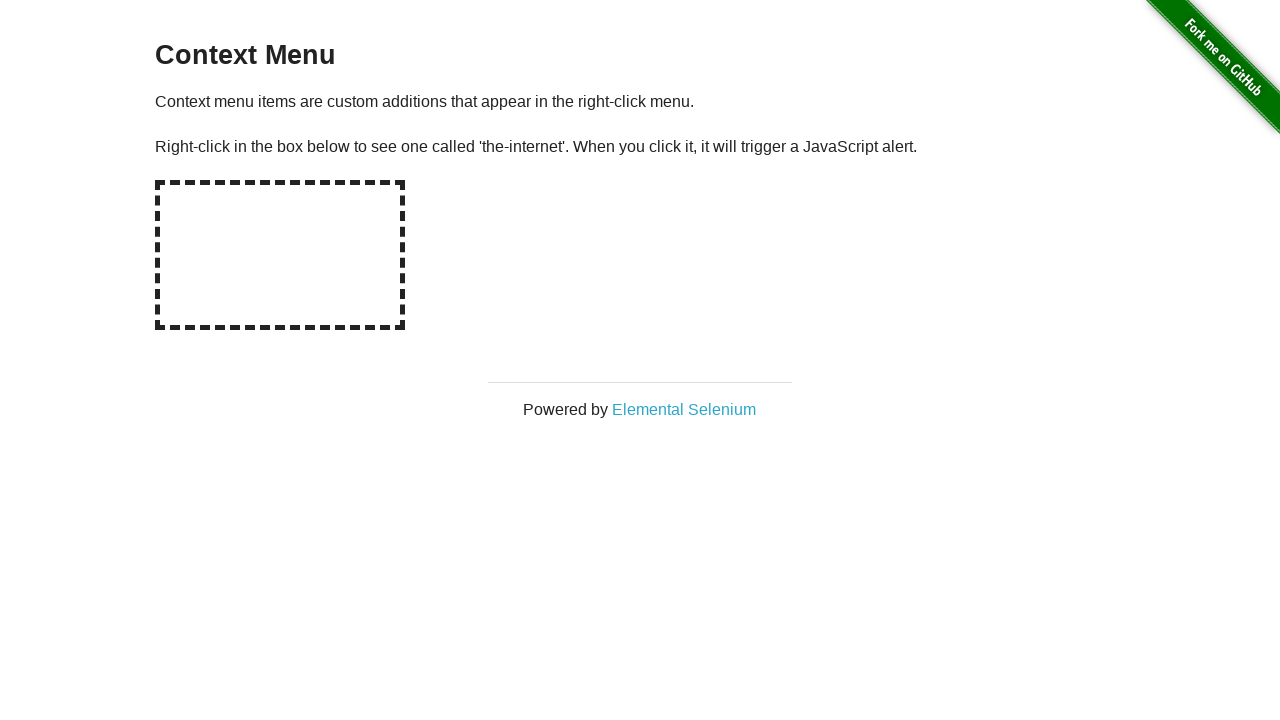

Set up dialog handler to capture and accept alert message
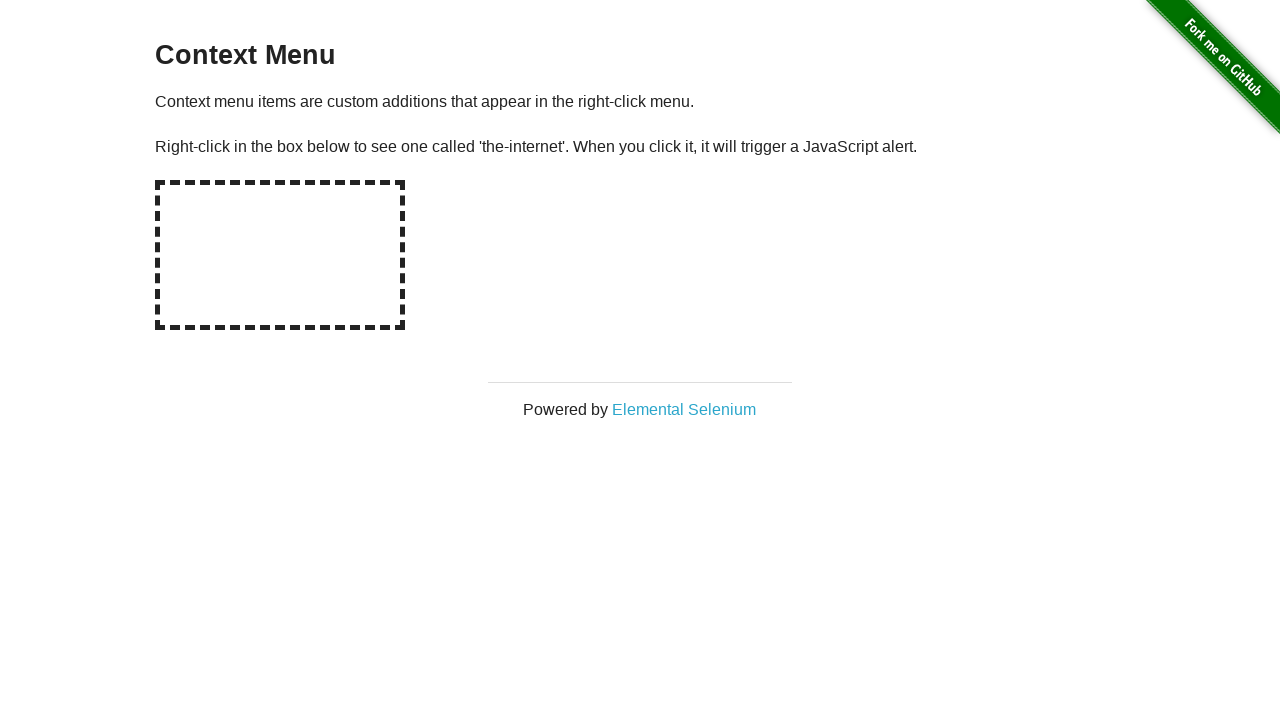

Right-clicked on hot-spot again to trigger alert dialog at (280, 255) on #hot-spot
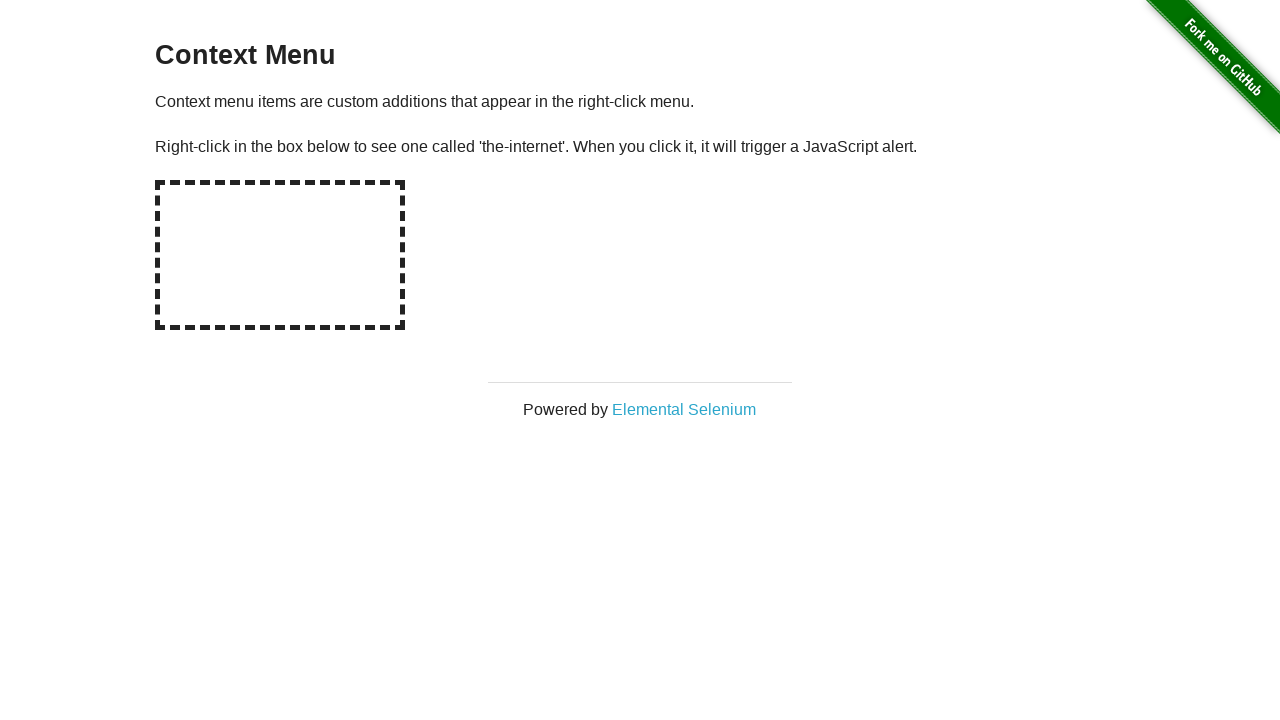

Waited for alert dialog to be handled and accepted
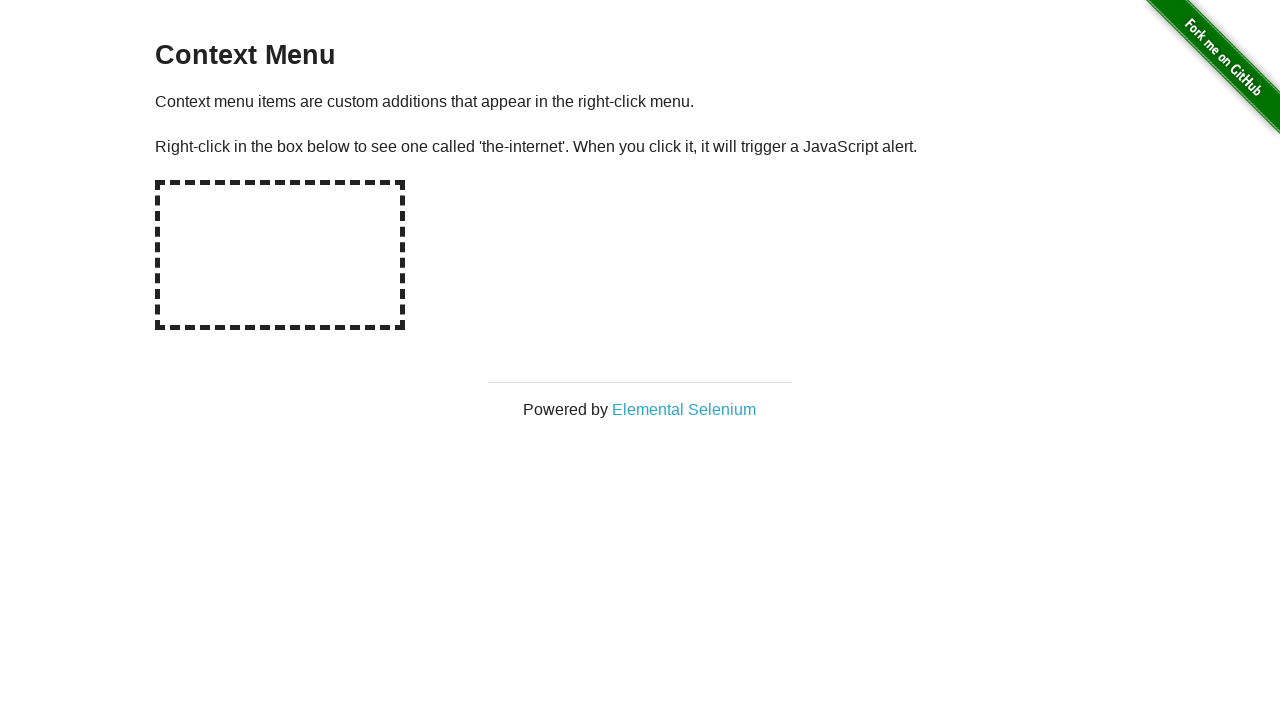

Clicked 'Elemental Selenium' link which opens in new tab at (684, 409) on a:has-text('Elemental Selenium')
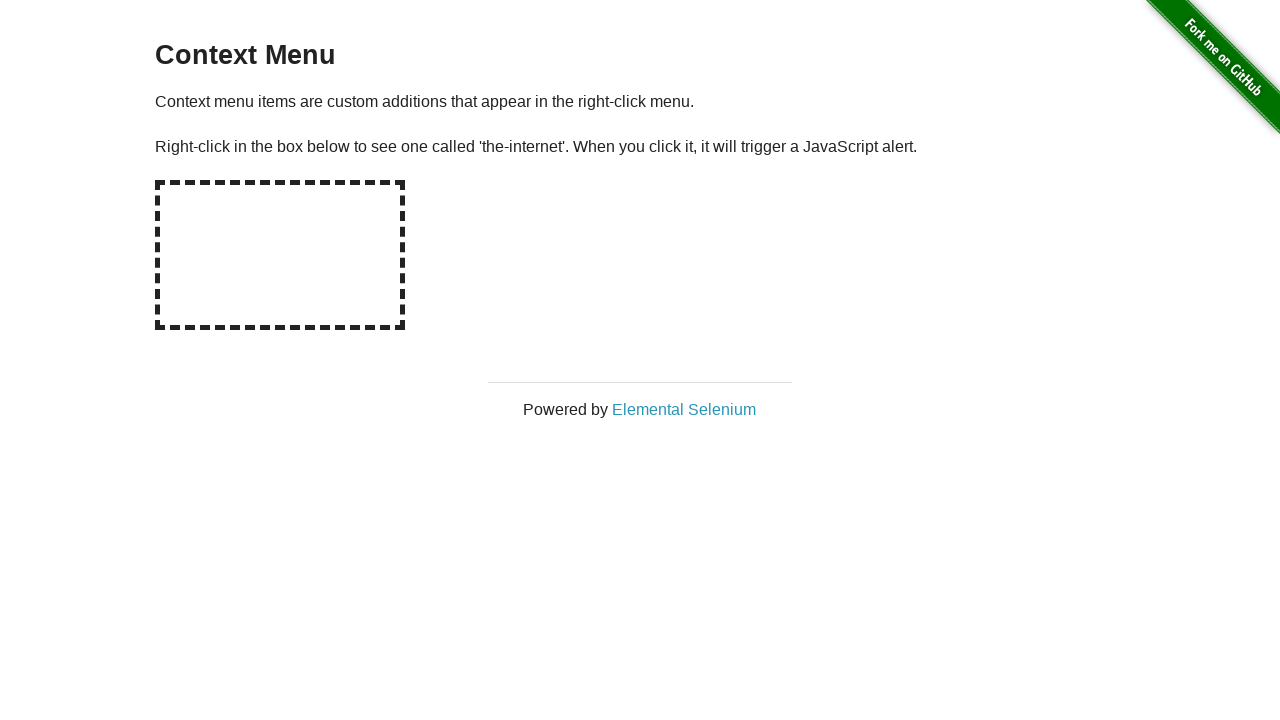

New page loaded and ready
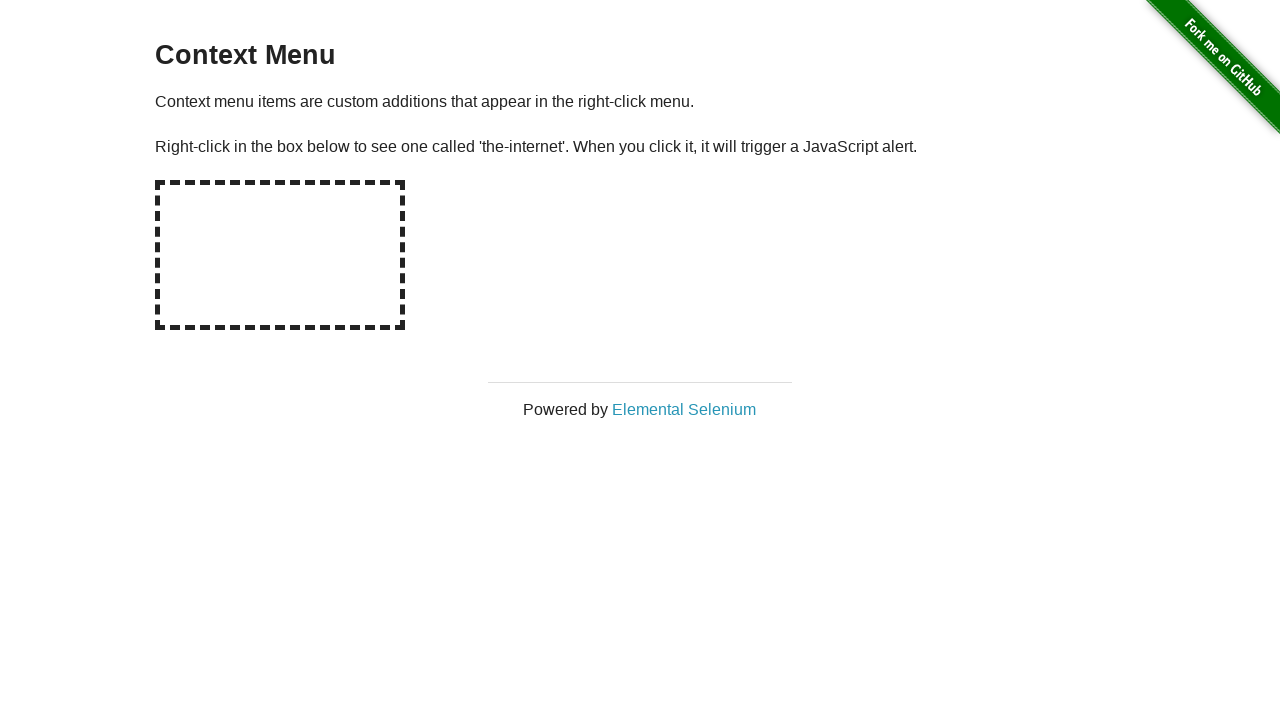

H1 heading is visible on the new page
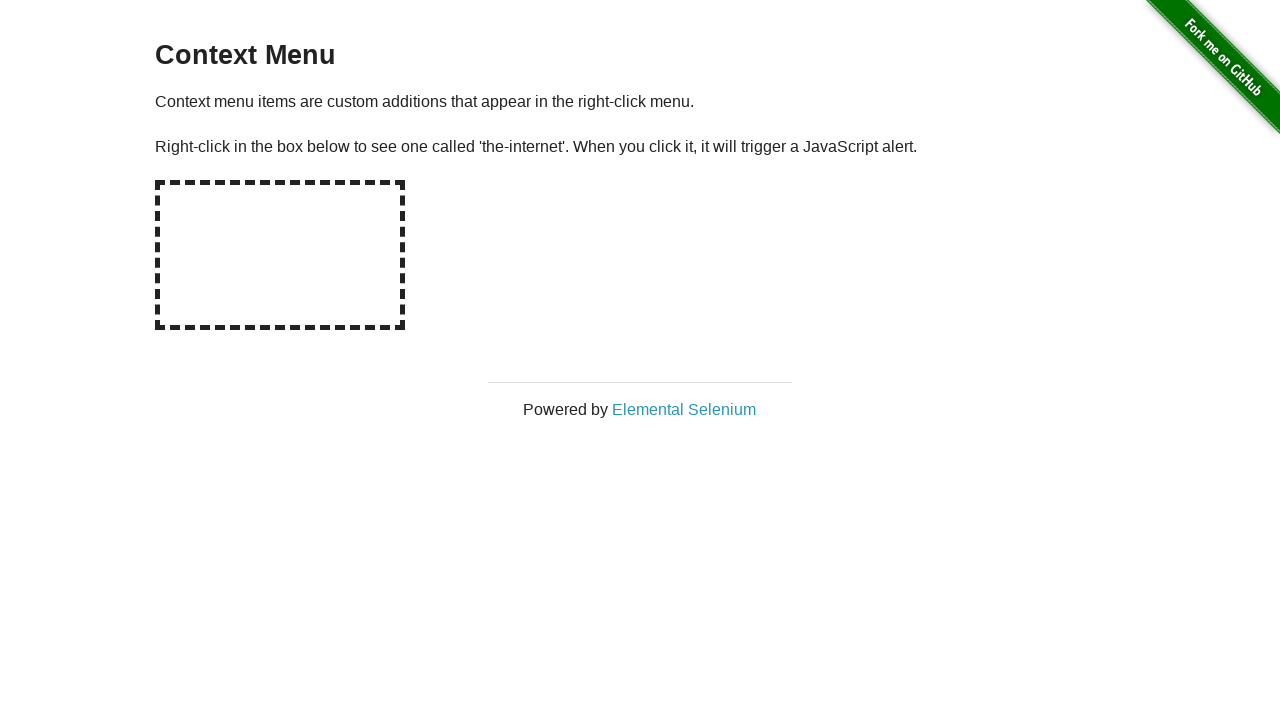

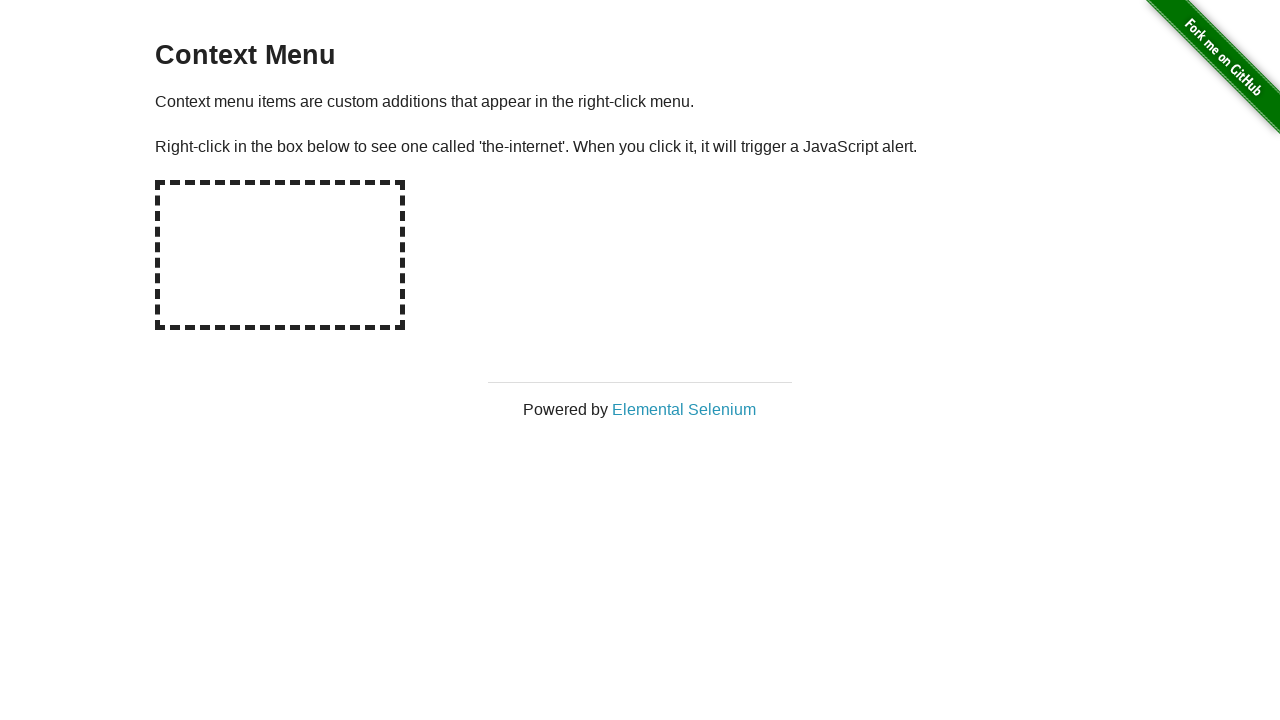